Navigates to the Boat lifestyle website homepage and verifies the page loads successfully.

Starting URL: https://www.boat-lifestyle.com/

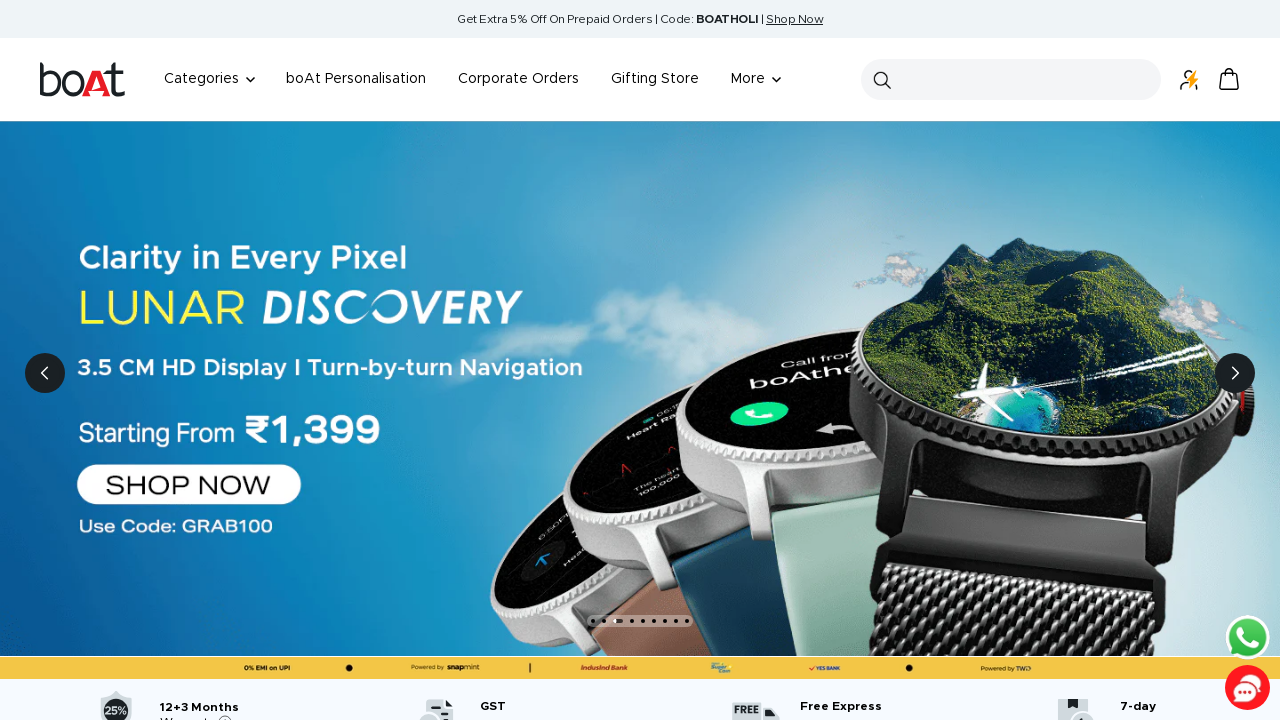

Waited for page to reach domcontentloaded state
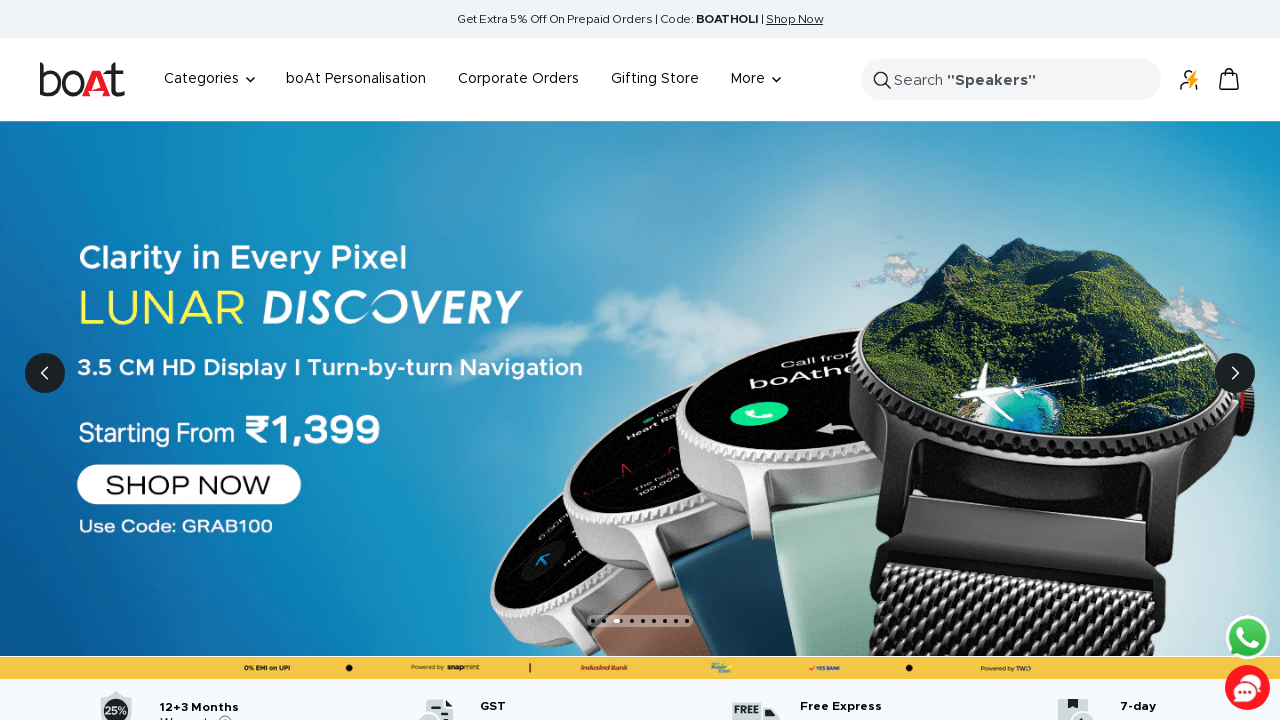

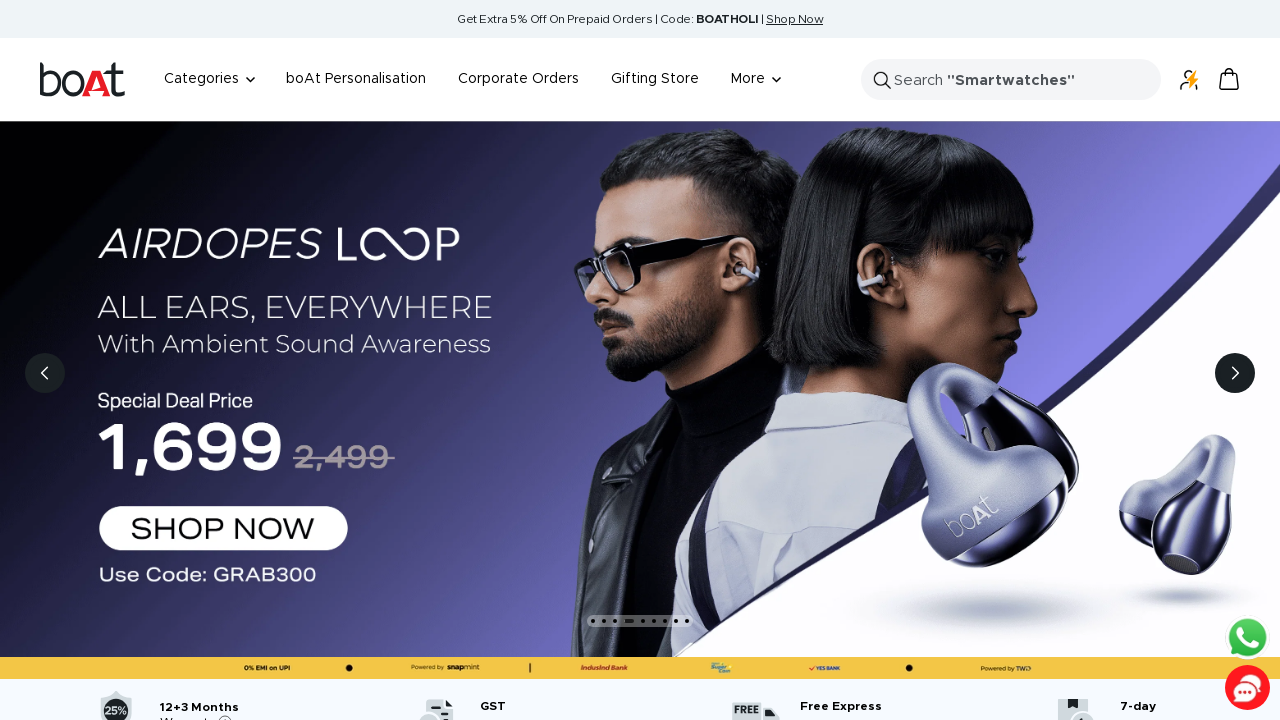